Tests infinite scroll functionality on Hahow courses page by scrolling to the bottom of the page 10 times to trigger lazy loading of additional course content.

Starting URL: https://hahow.in/courses

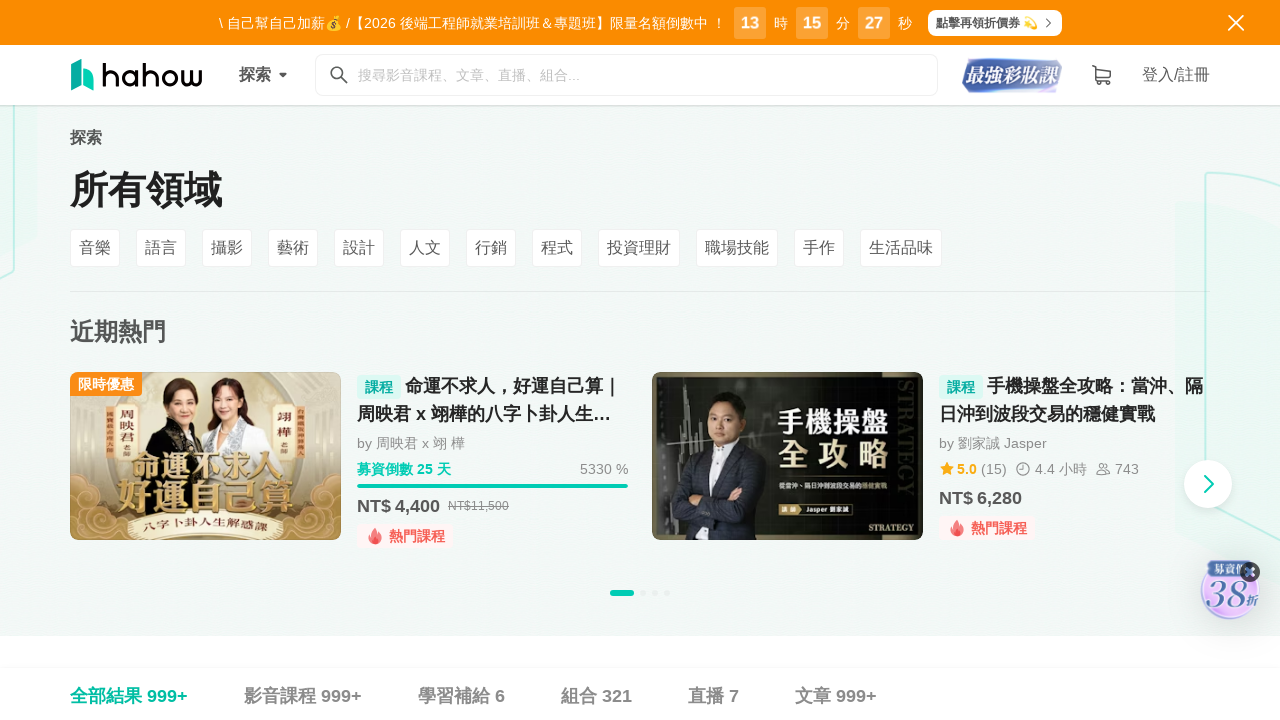

Scrolled to bottom of page (iteration 1/10)
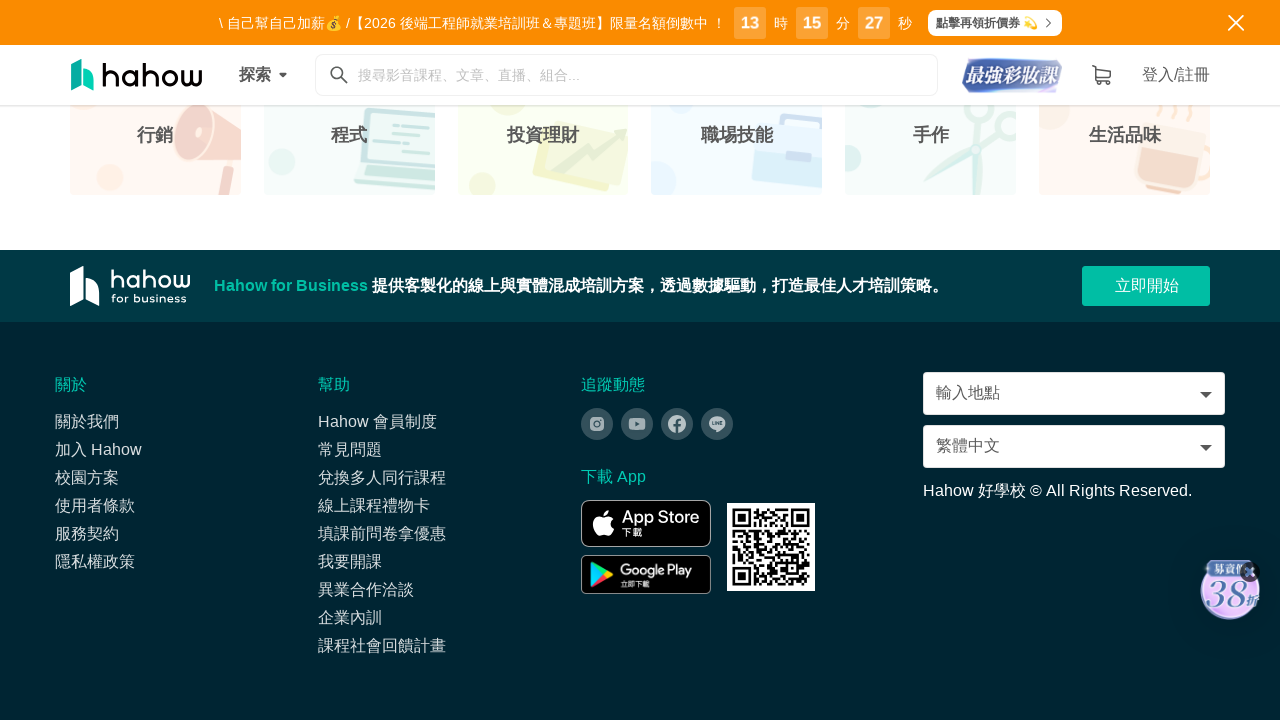

Waited for lazy-loaded courses to load (iteration 1/10)
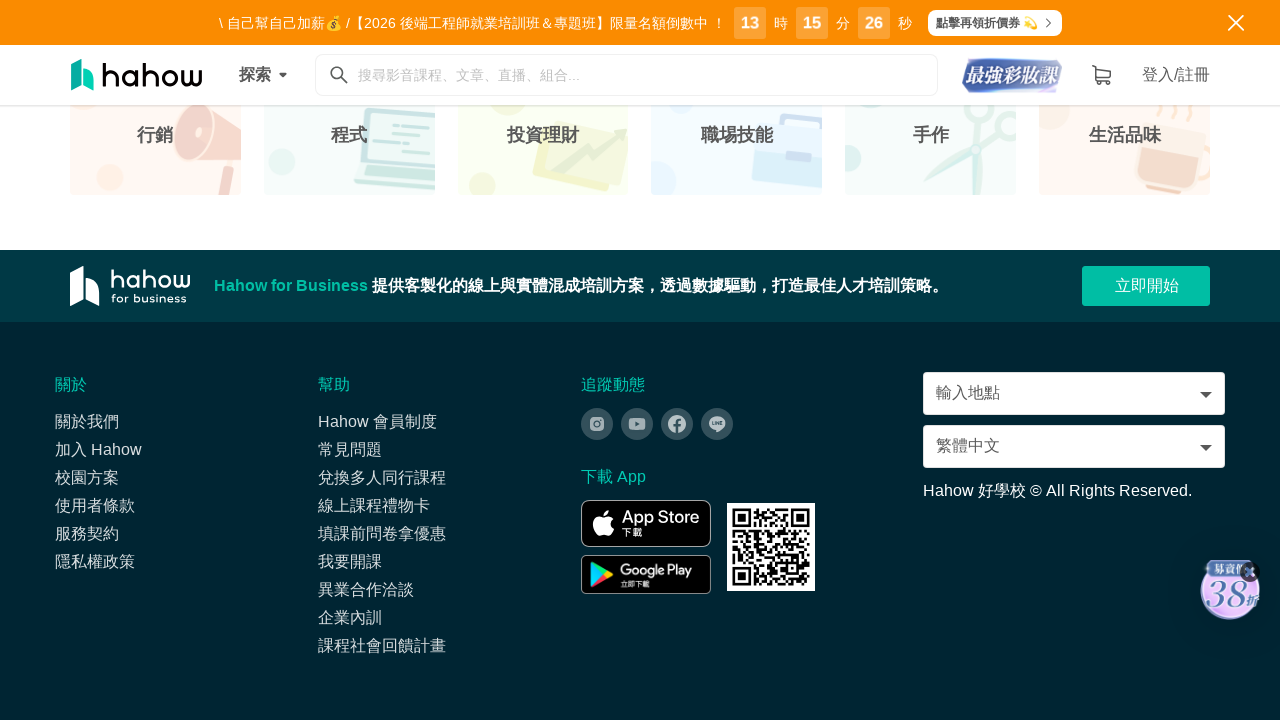

Scrolled to bottom of page (iteration 2/10)
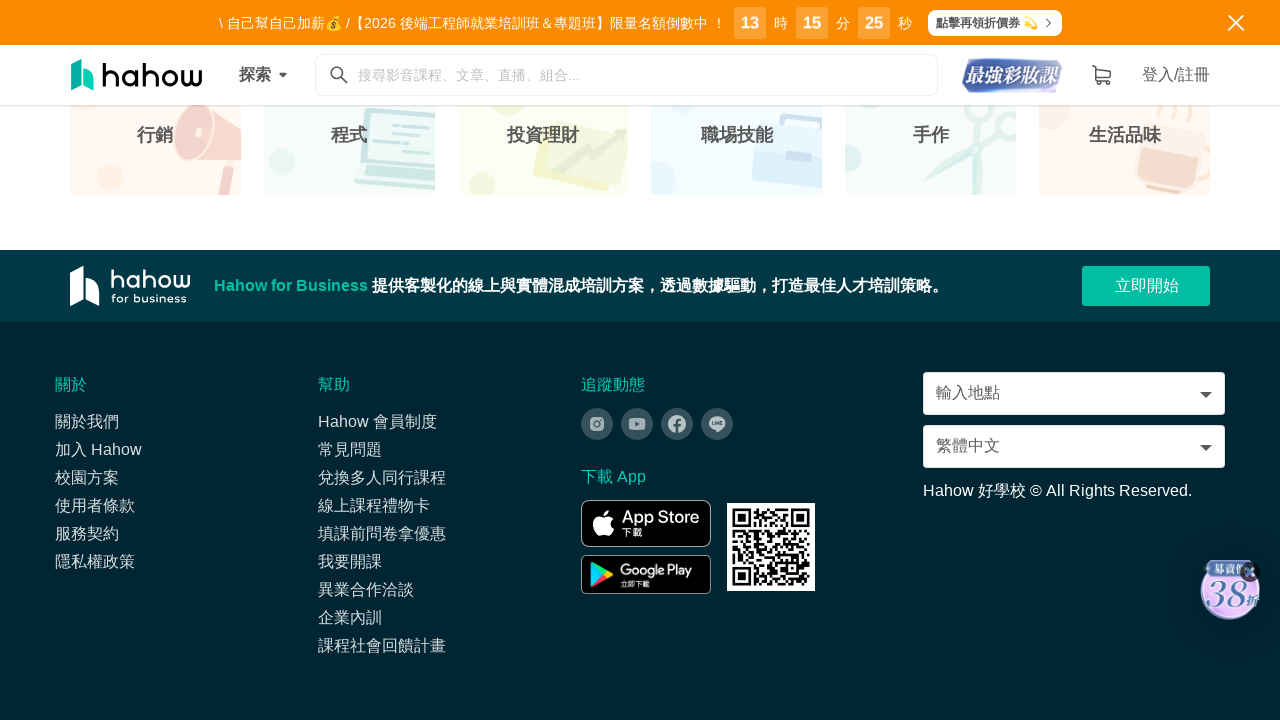

Waited for lazy-loaded courses to load (iteration 2/10)
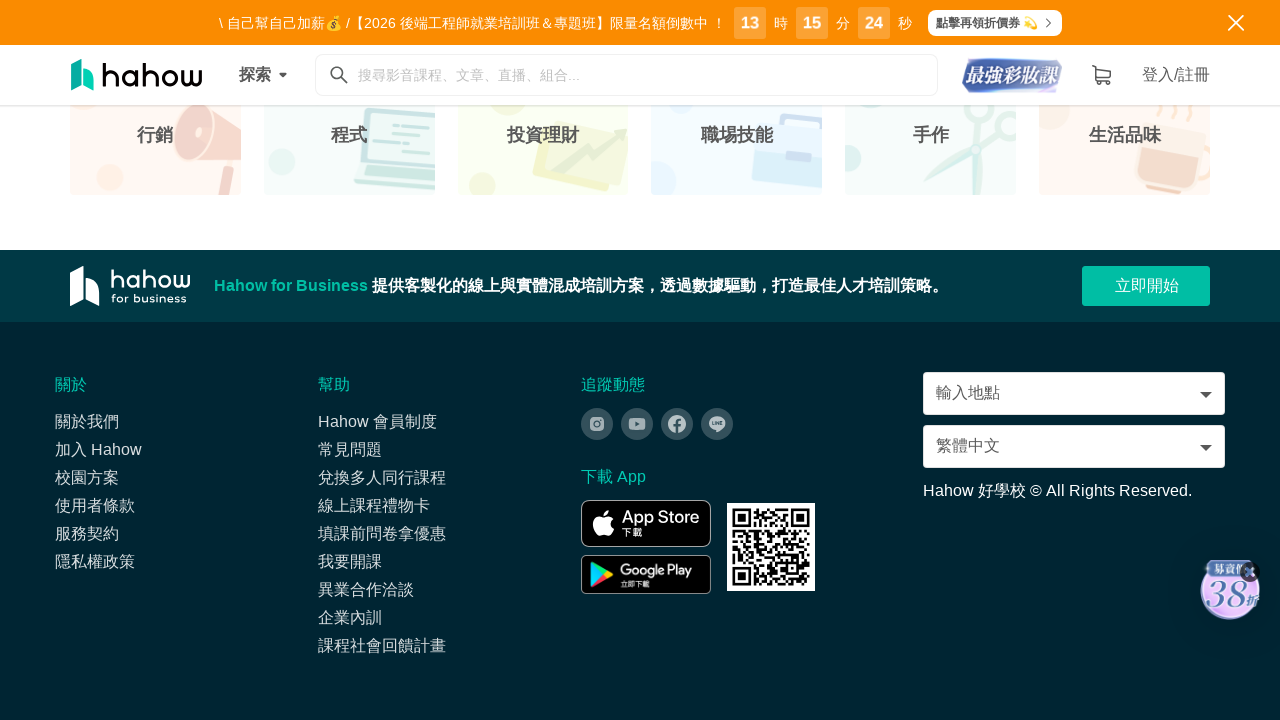

Scrolled to bottom of page (iteration 3/10)
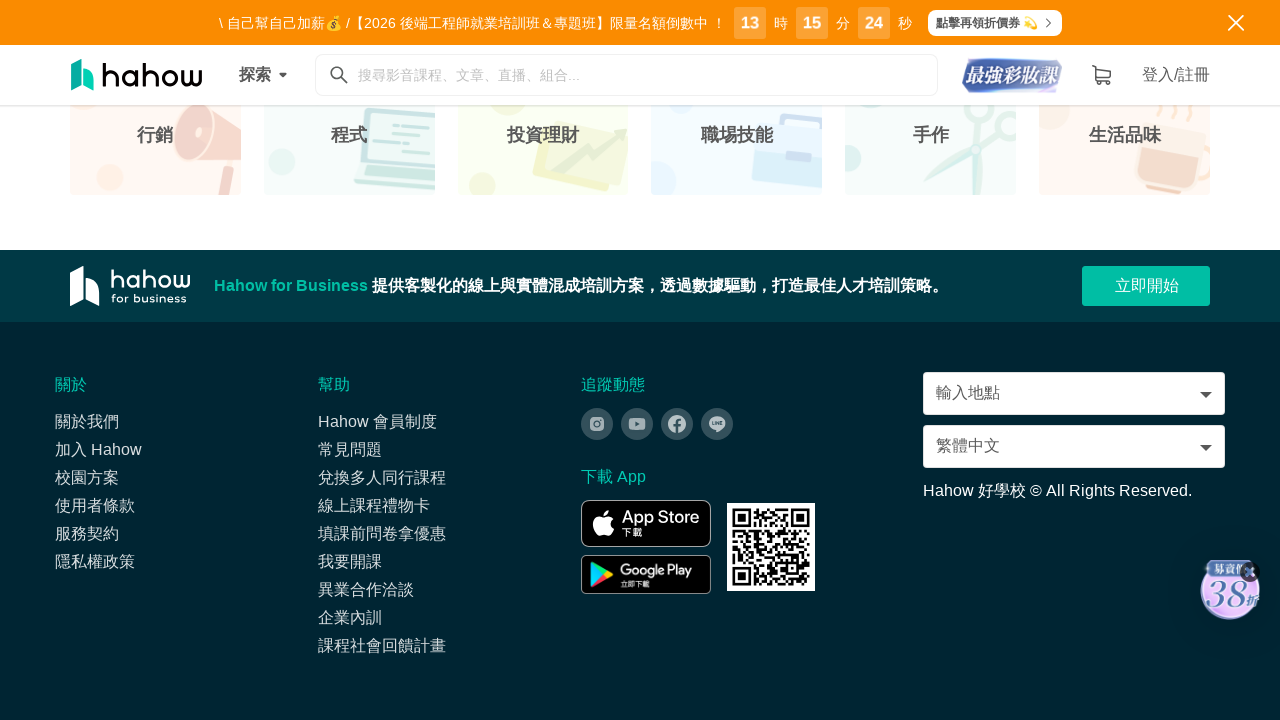

Waited for lazy-loaded courses to load (iteration 3/10)
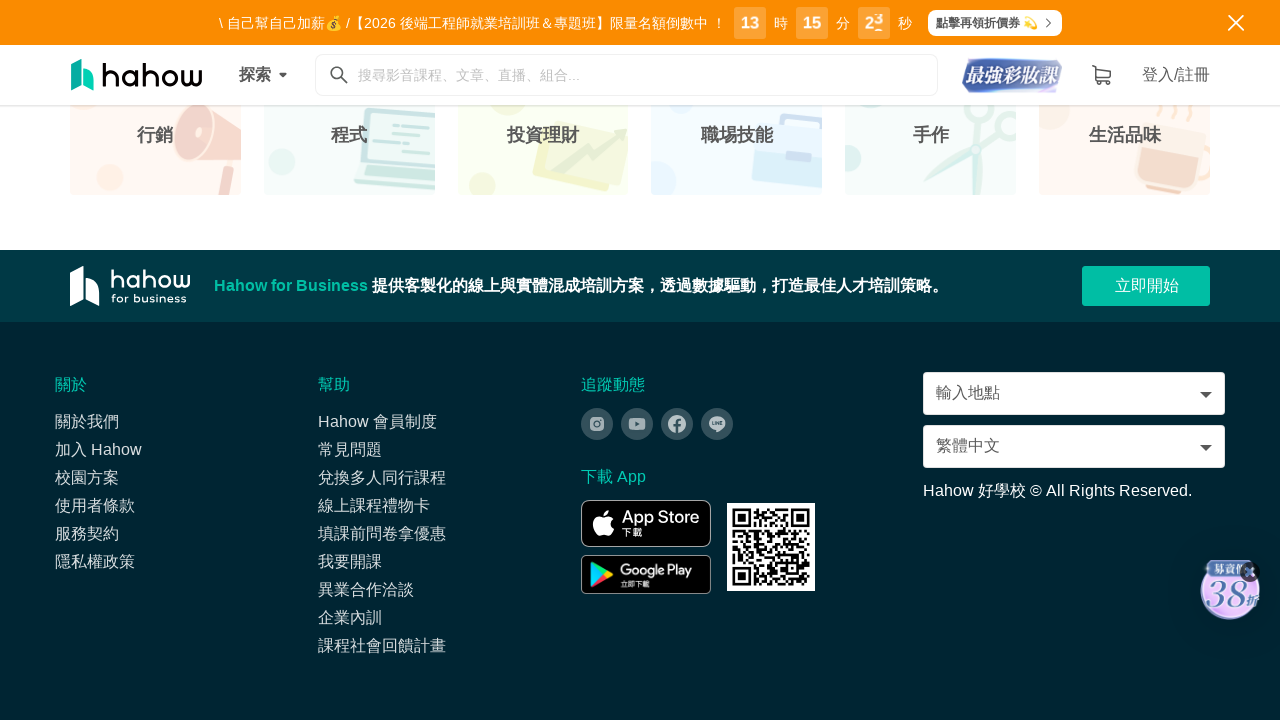

Scrolled to bottom of page (iteration 4/10)
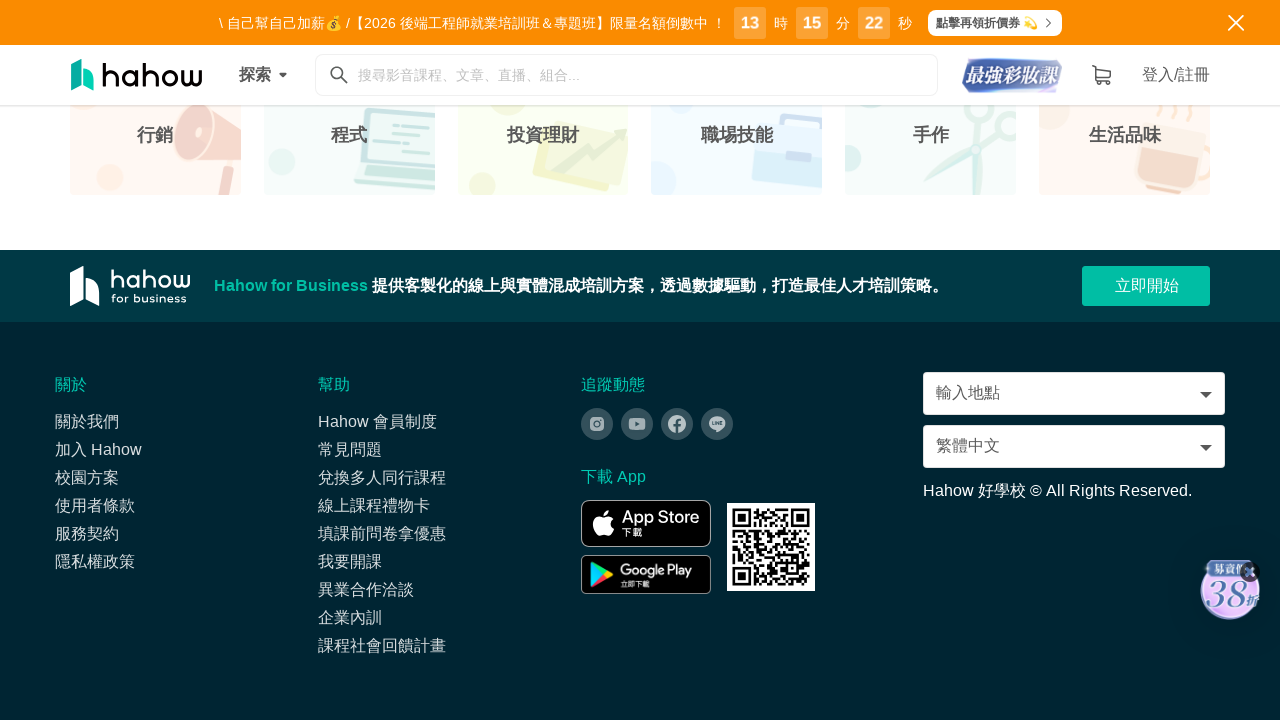

Waited for lazy-loaded courses to load (iteration 4/10)
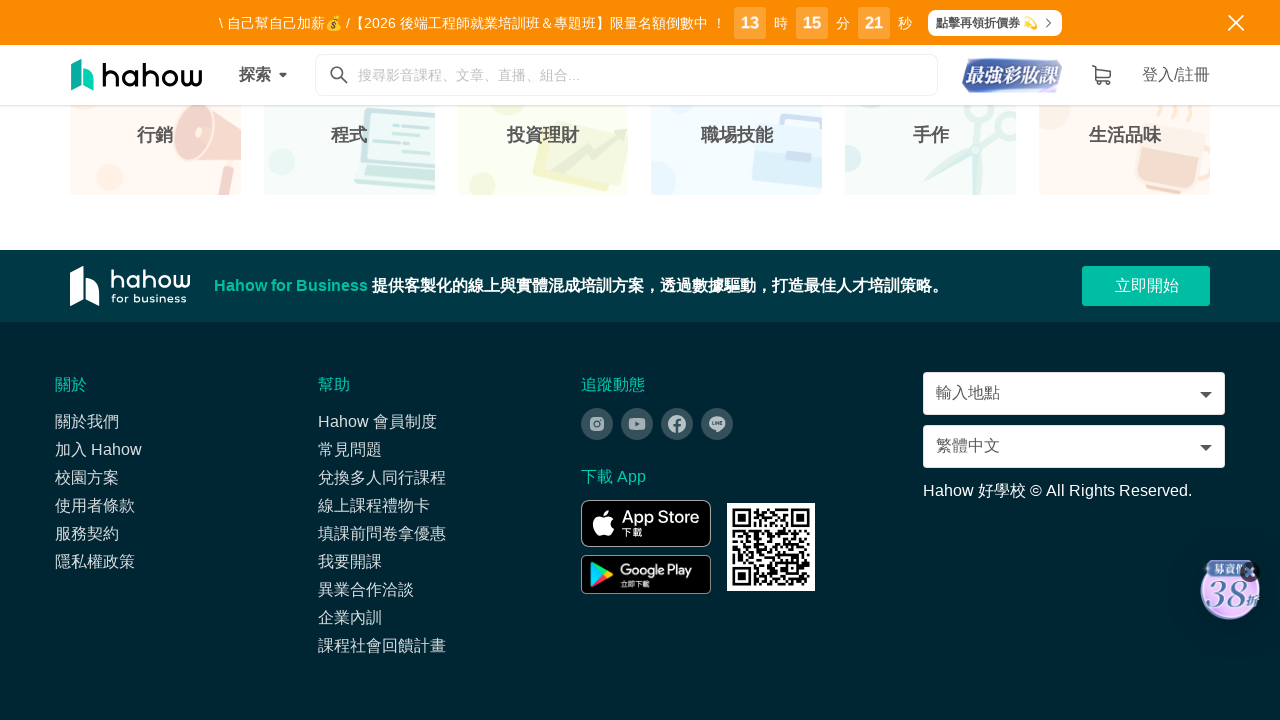

Scrolled to bottom of page (iteration 5/10)
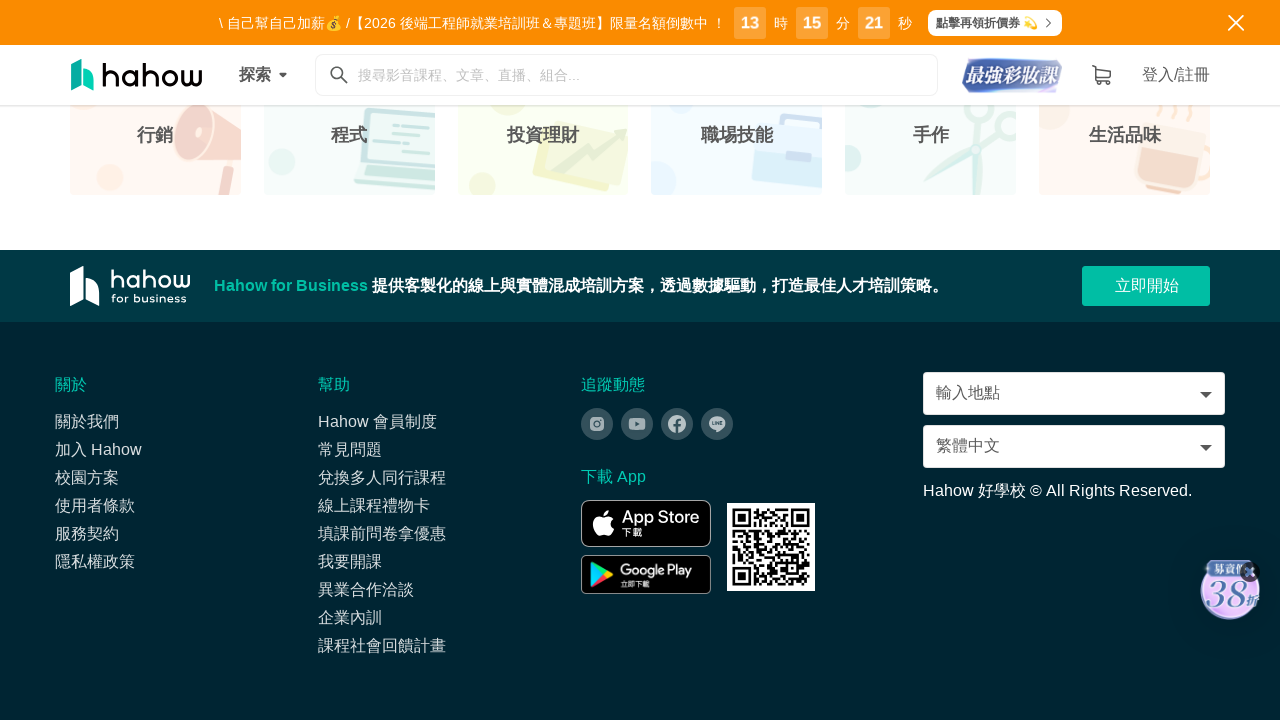

Waited for lazy-loaded courses to load (iteration 5/10)
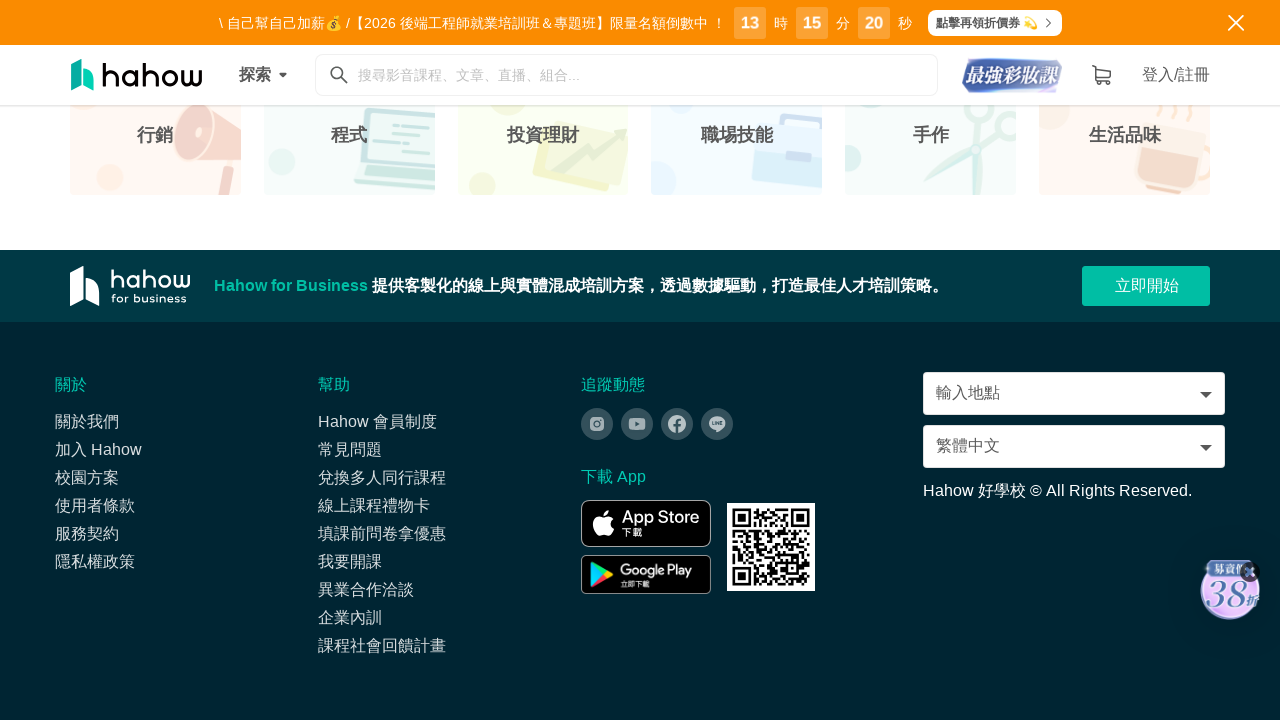

Scrolled to bottom of page (iteration 6/10)
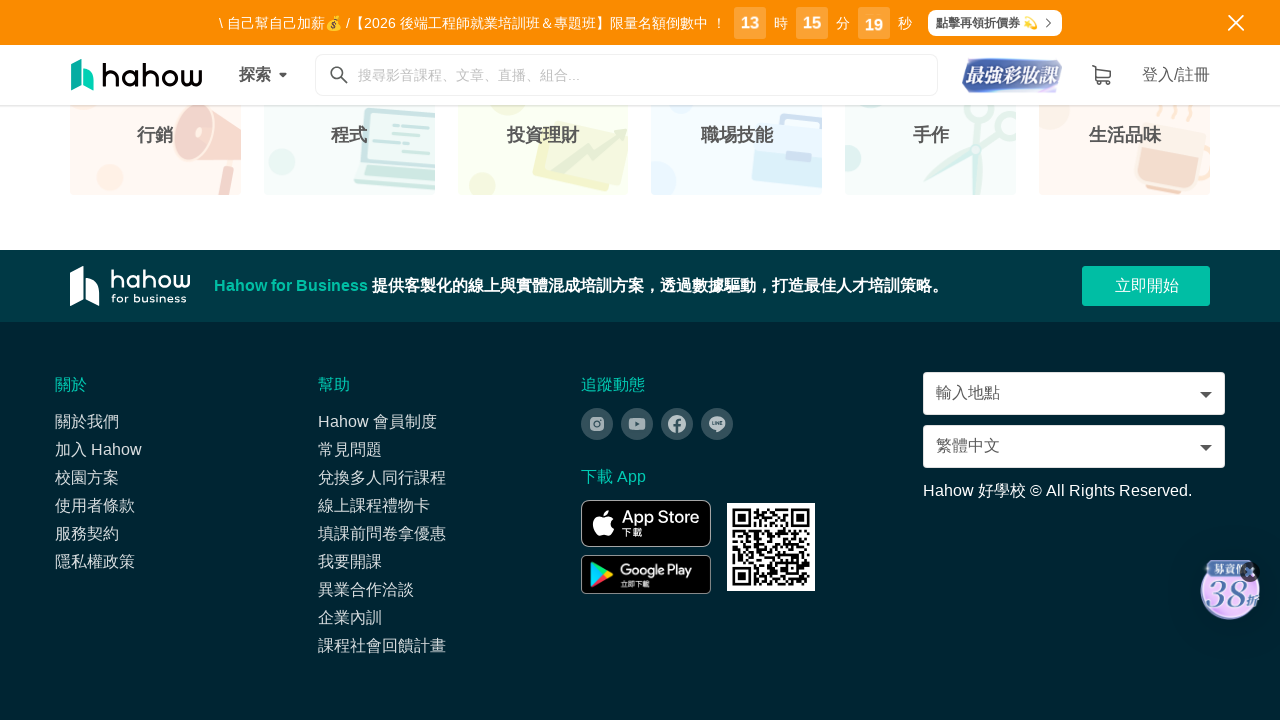

Waited for lazy-loaded courses to load (iteration 6/10)
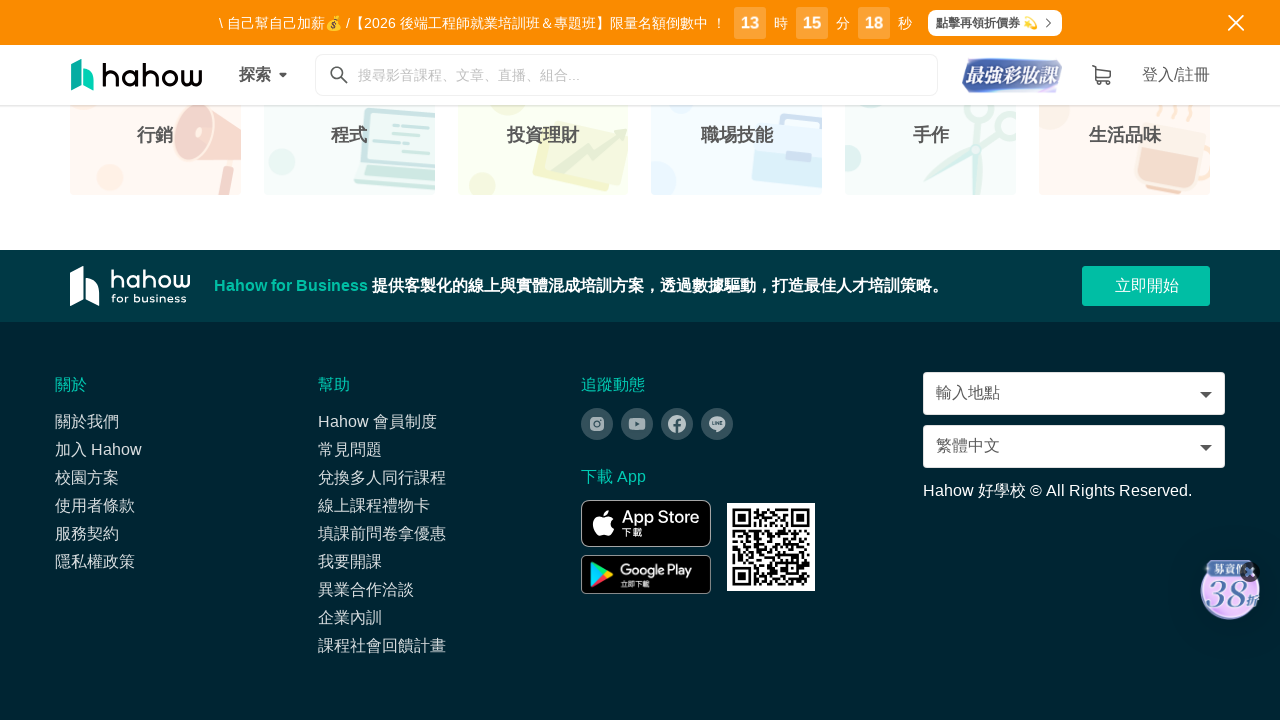

Scrolled to bottom of page (iteration 7/10)
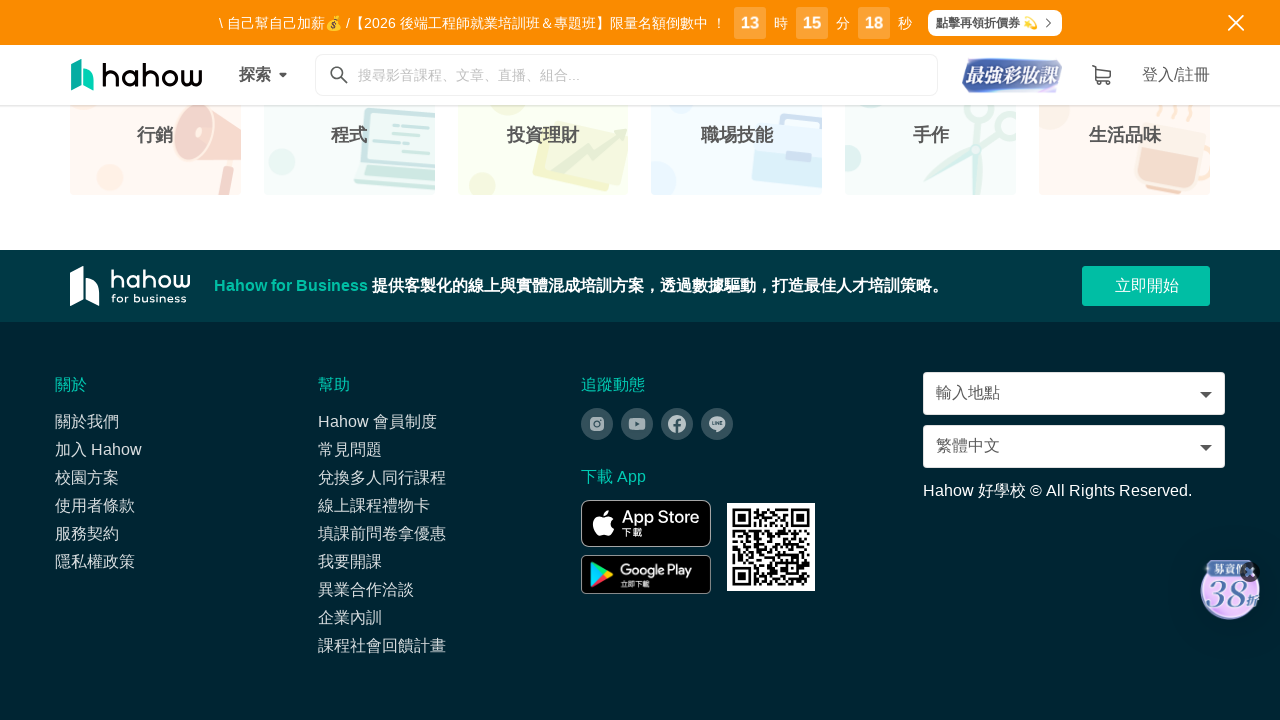

Waited for lazy-loaded courses to load (iteration 7/10)
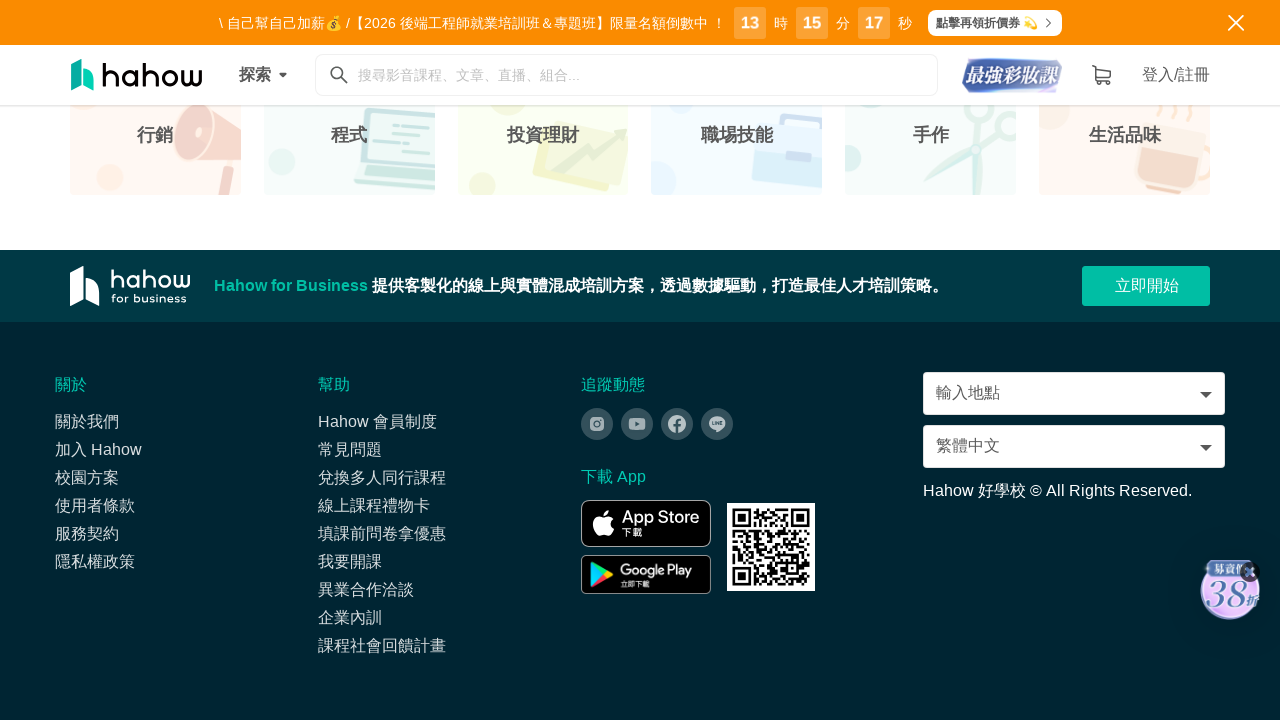

Scrolled to bottom of page (iteration 8/10)
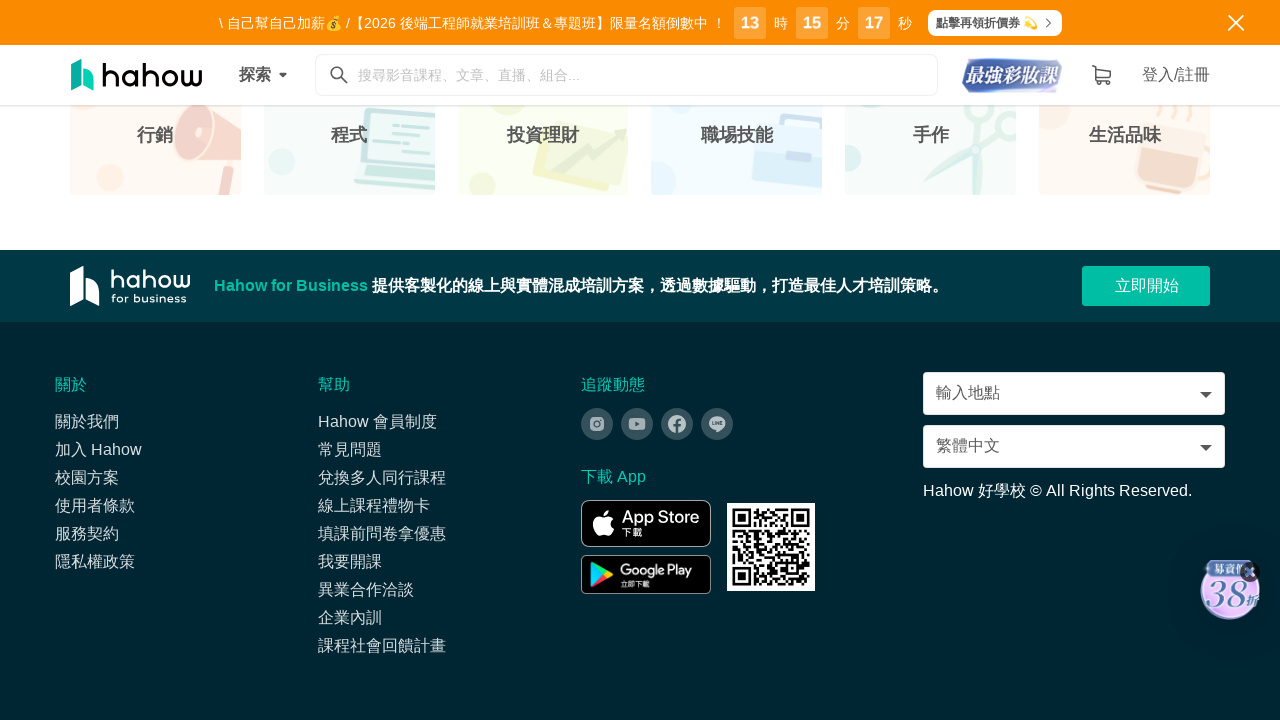

Waited for lazy-loaded courses to load (iteration 8/10)
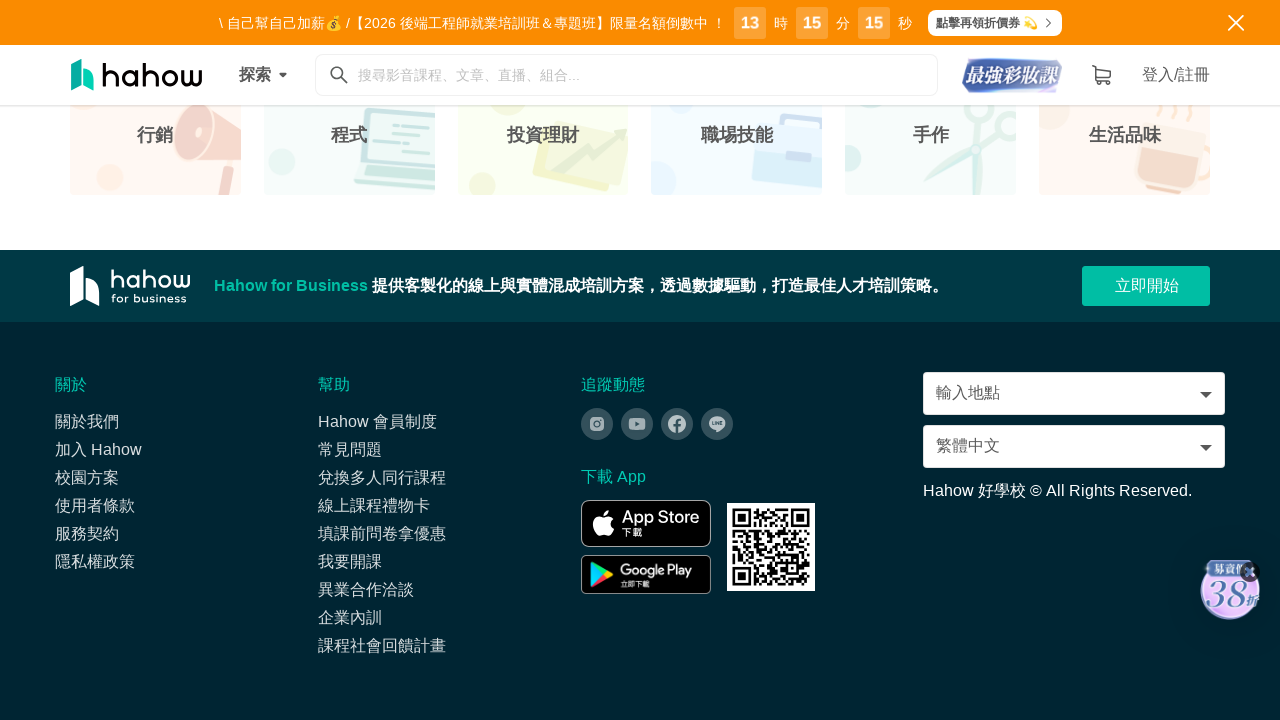

Scrolled to bottom of page (iteration 9/10)
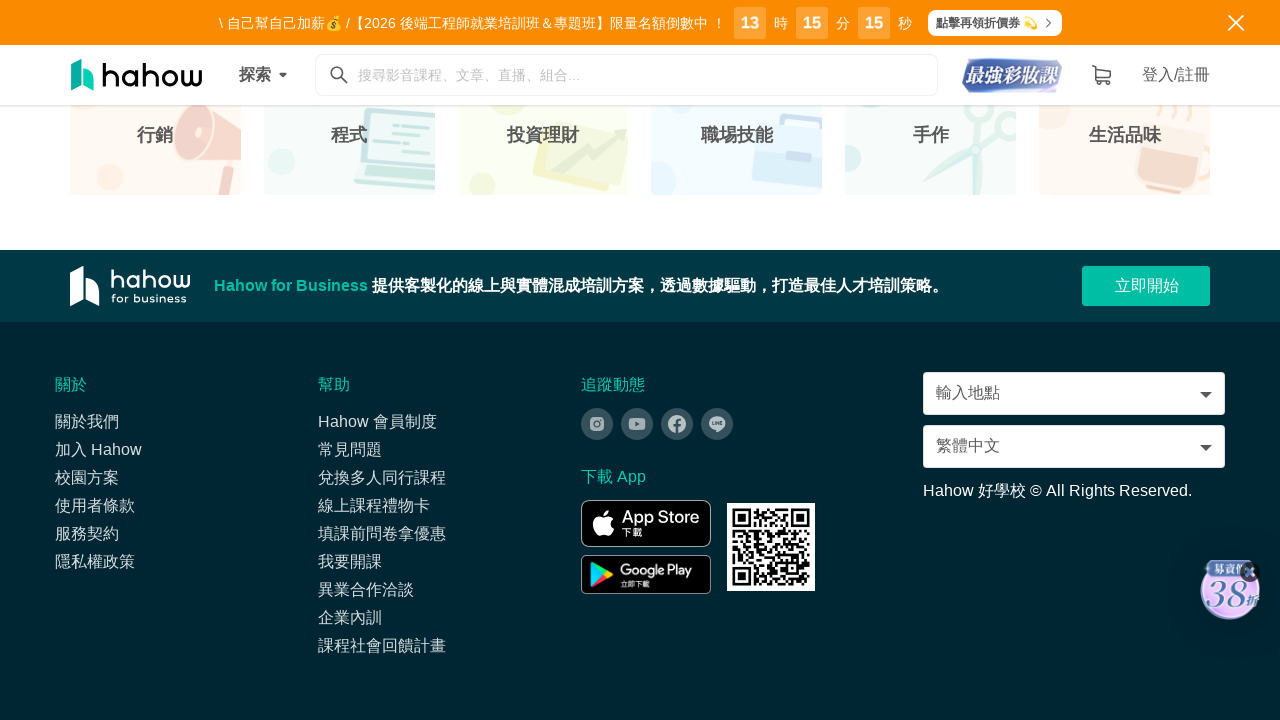

Waited for lazy-loaded courses to load (iteration 9/10)
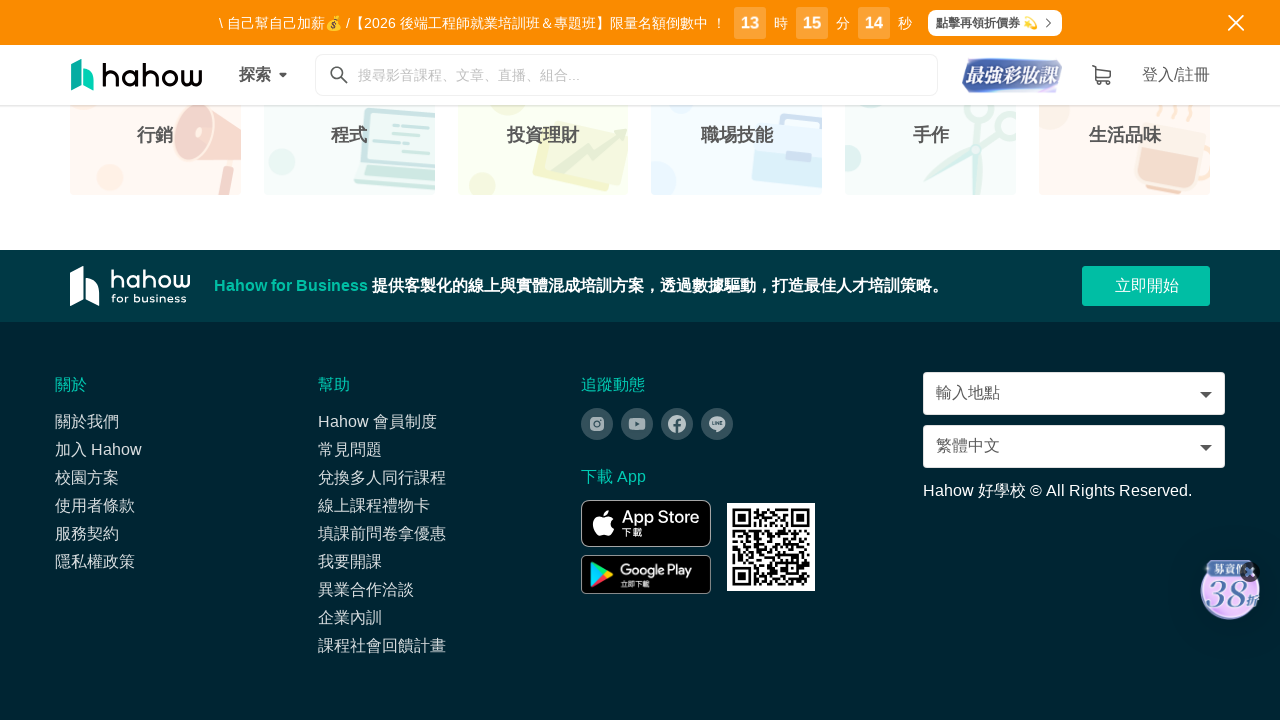

Scrolled to bottom of page (iteration 10/10)
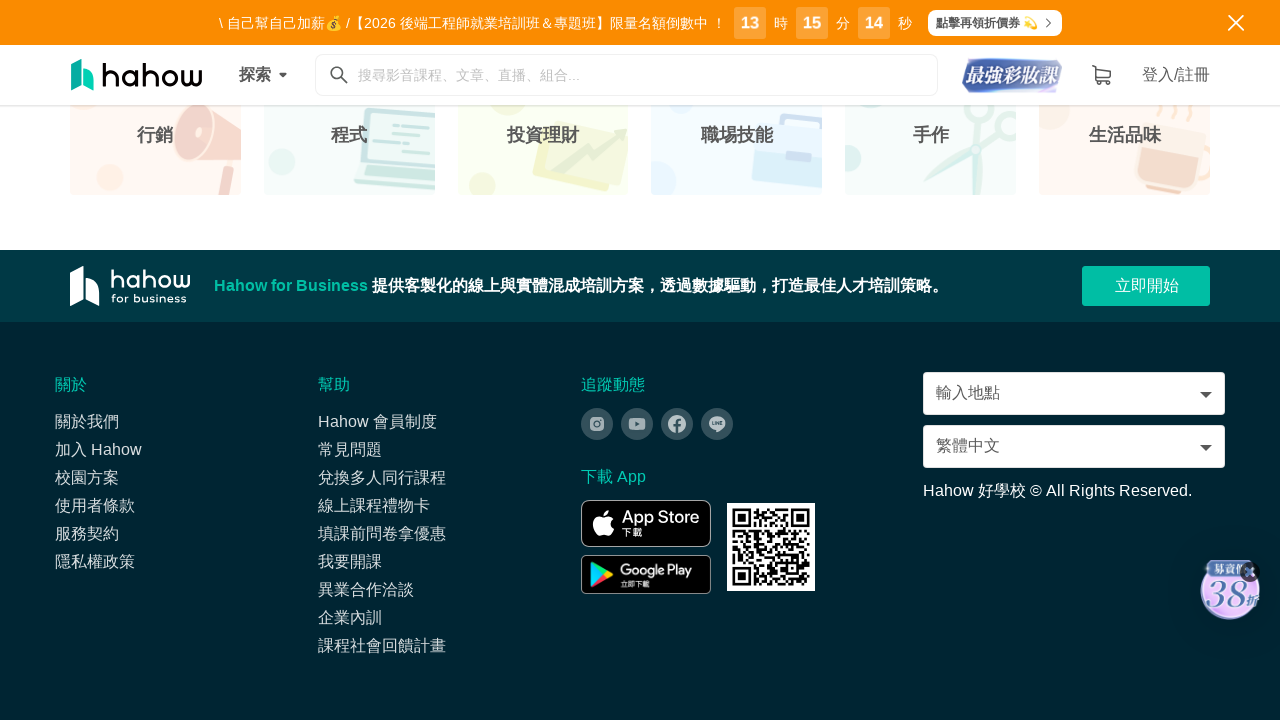

Waited for lazy-loaded courses to load (iteration 10/10)
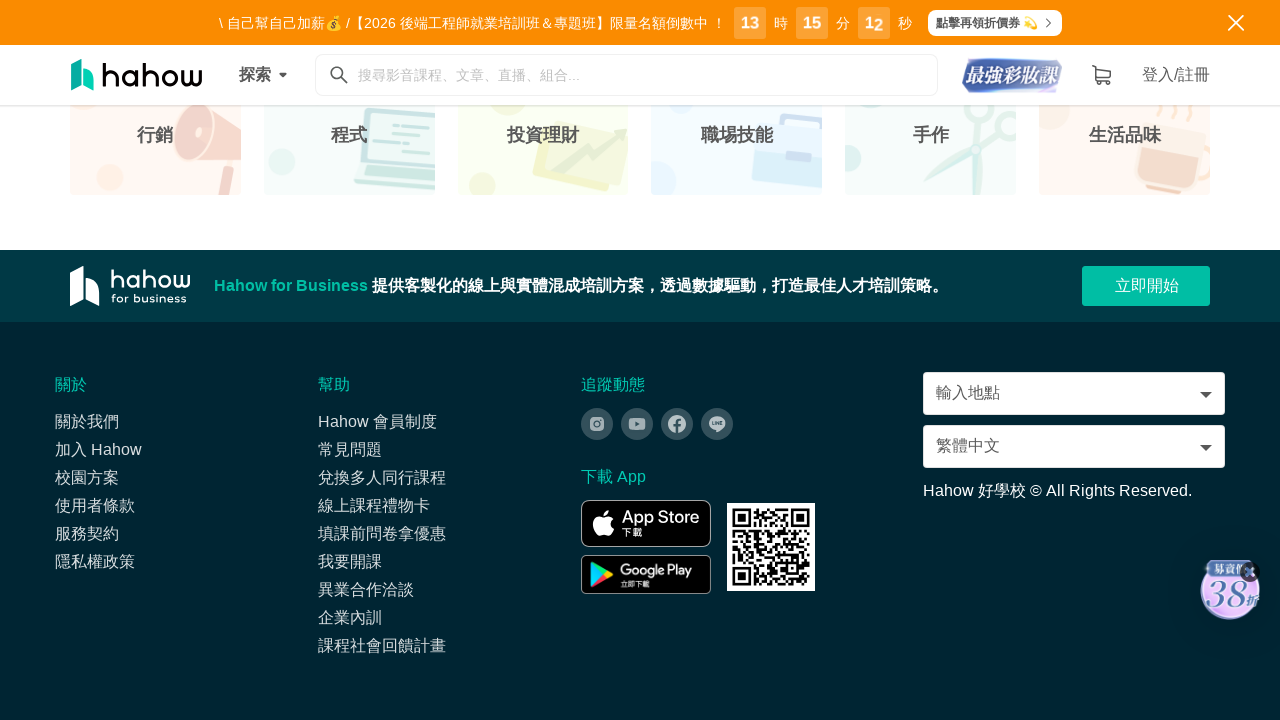

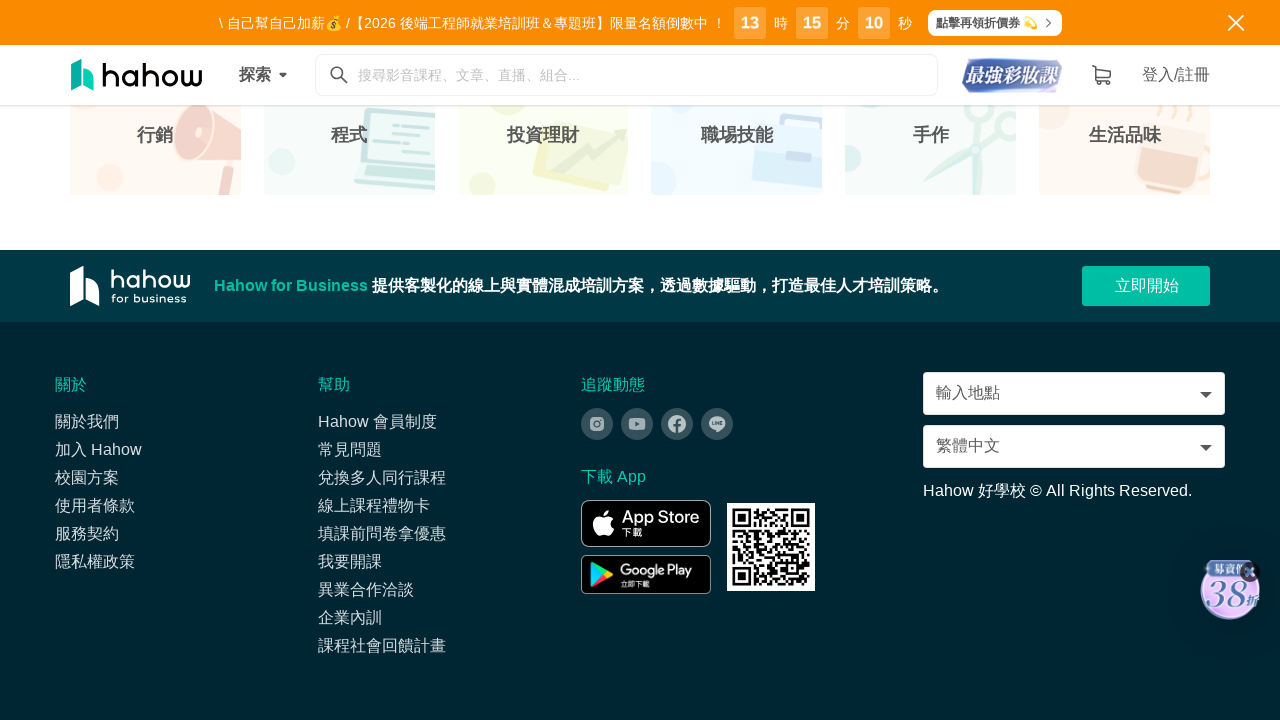